Verifies descendant DOM elements by checking the count of links in cart and form class in search section

Starting URL: https://rahulshettyacademy.com/seleniumPractise/#/

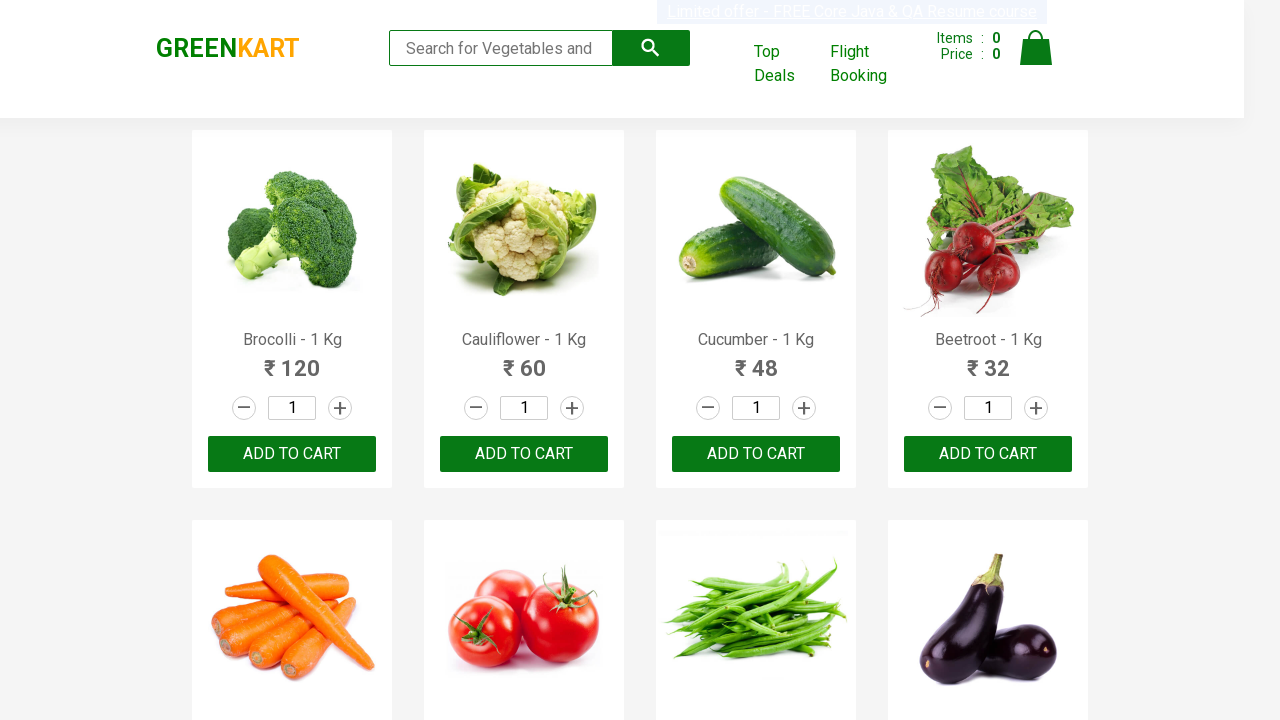

Navigated to Rahul Shetty Academy Selenium Practice page
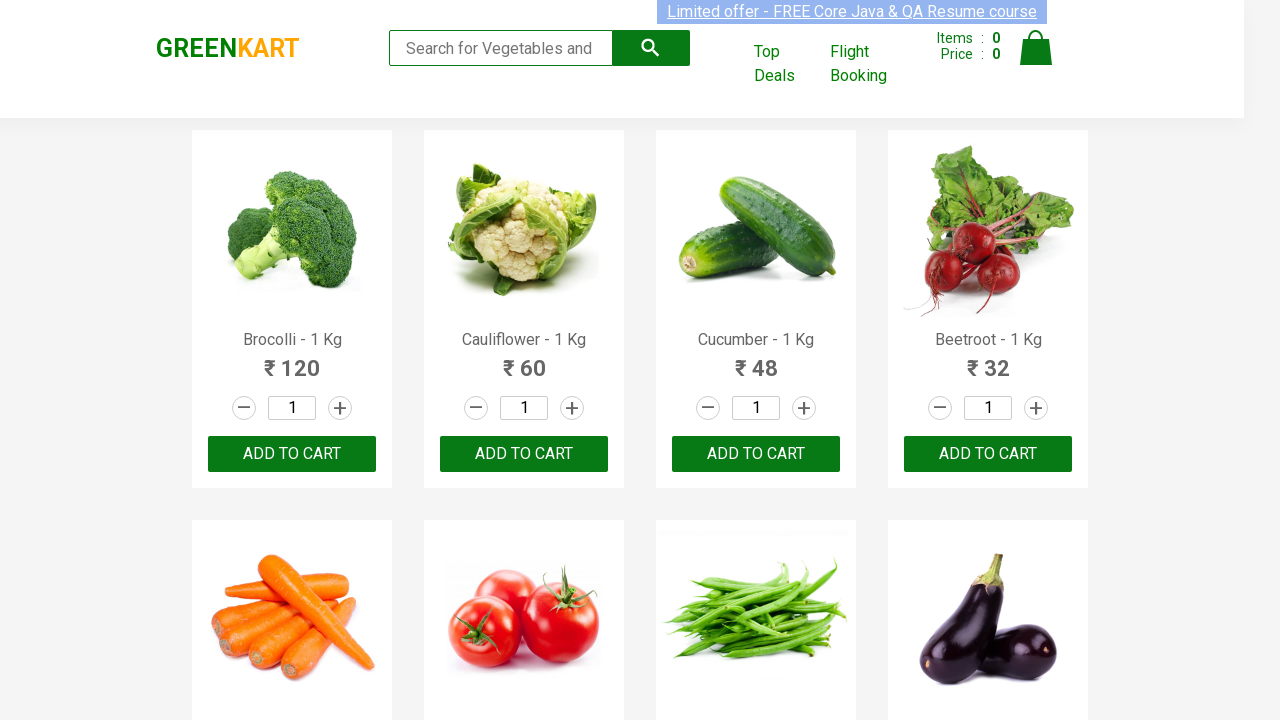

Located cart links using .cart a selector
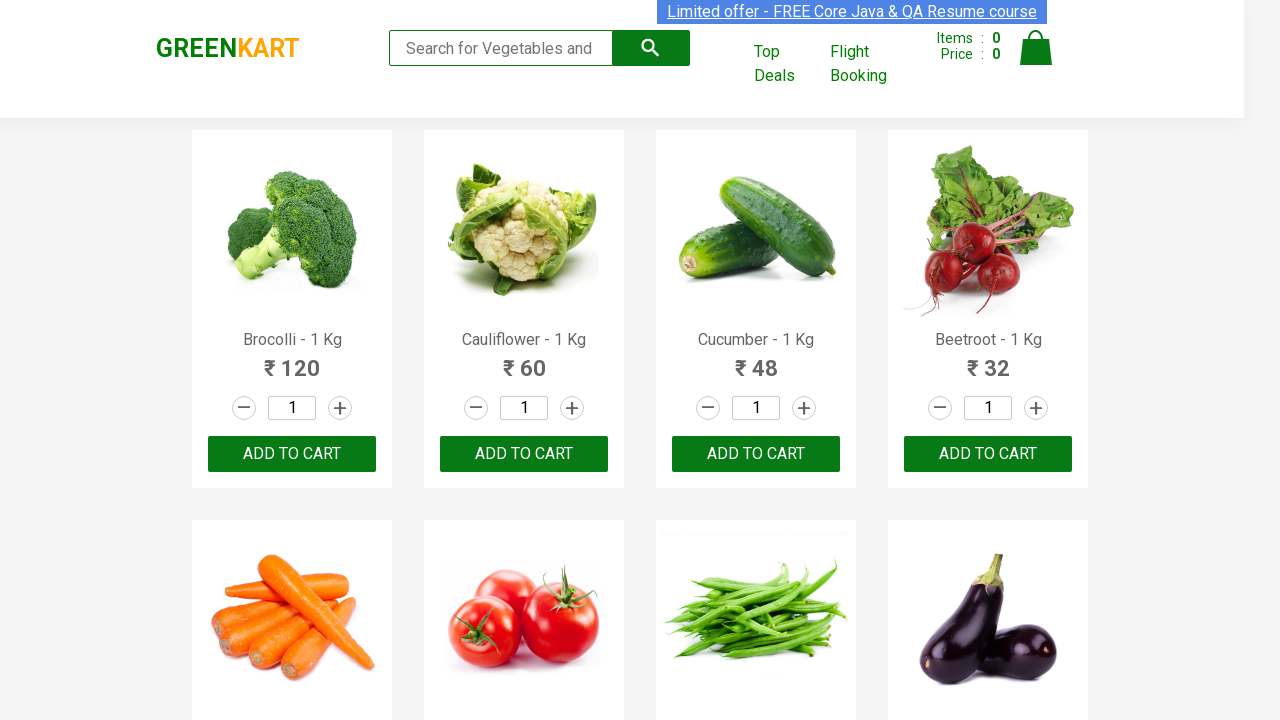

Verified cart contains 4 descendant links
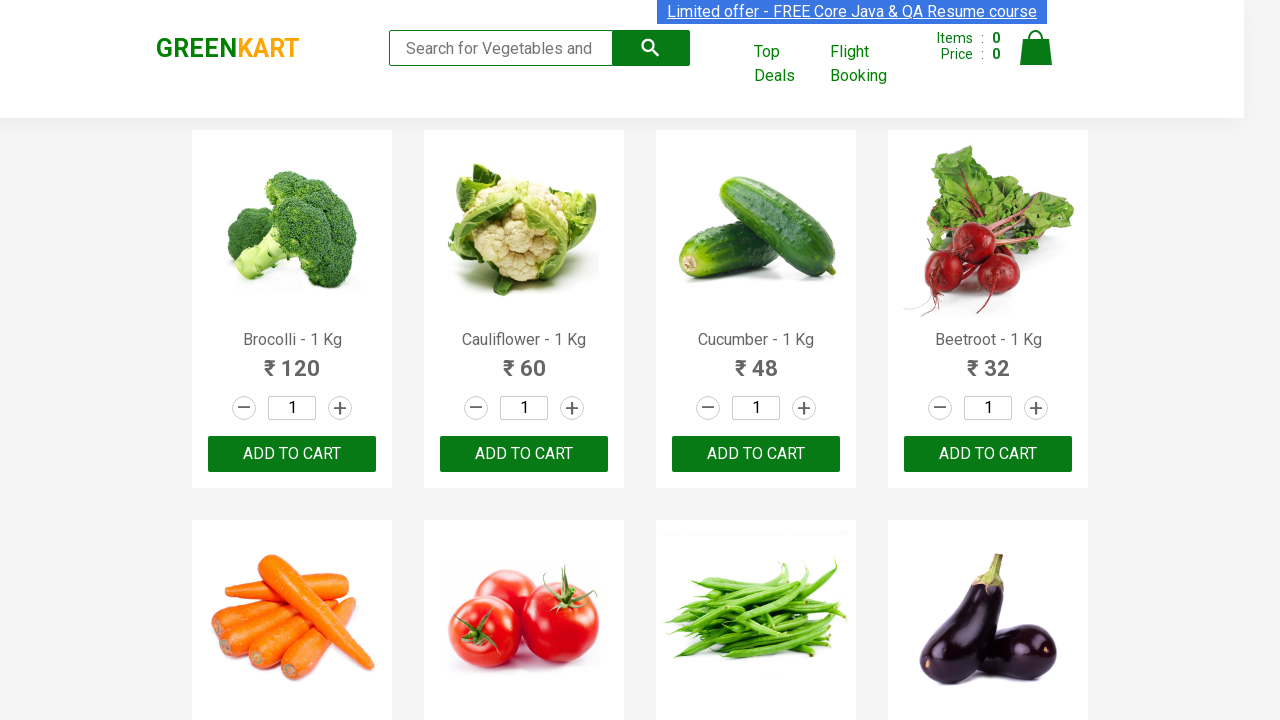

Located search form element using .search form selector
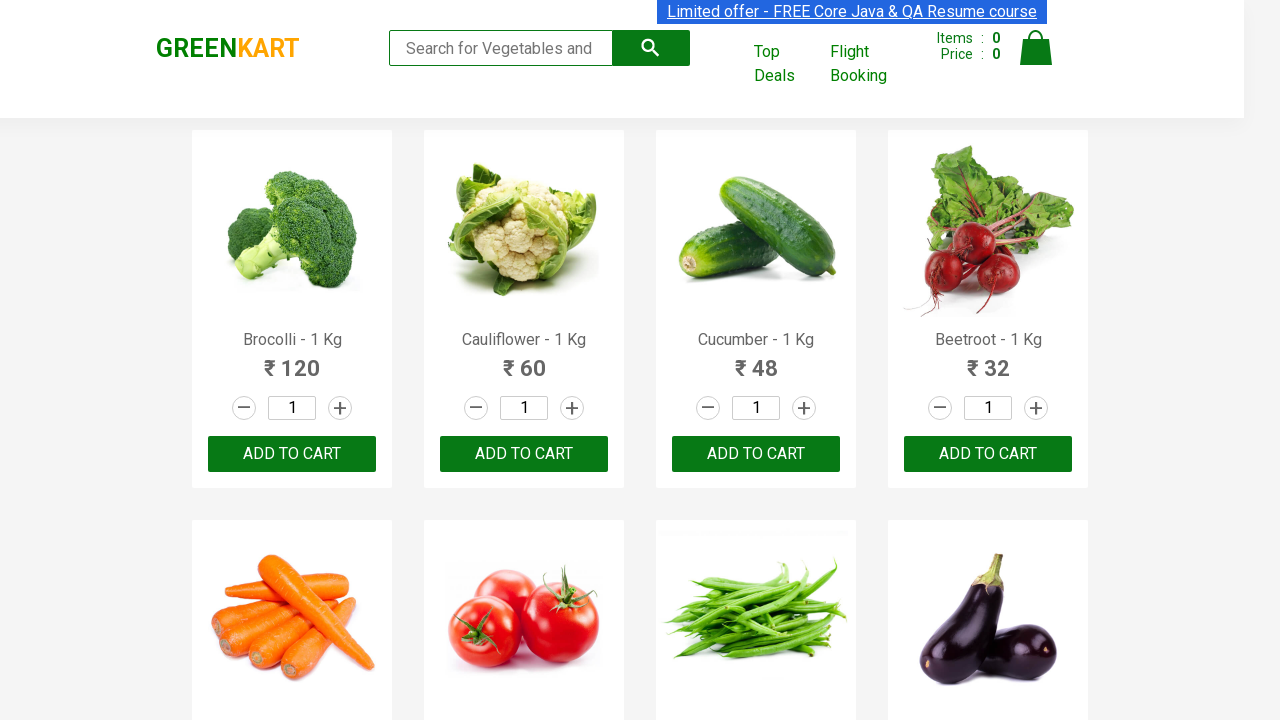

Verified search form has 'search-form' class attribute
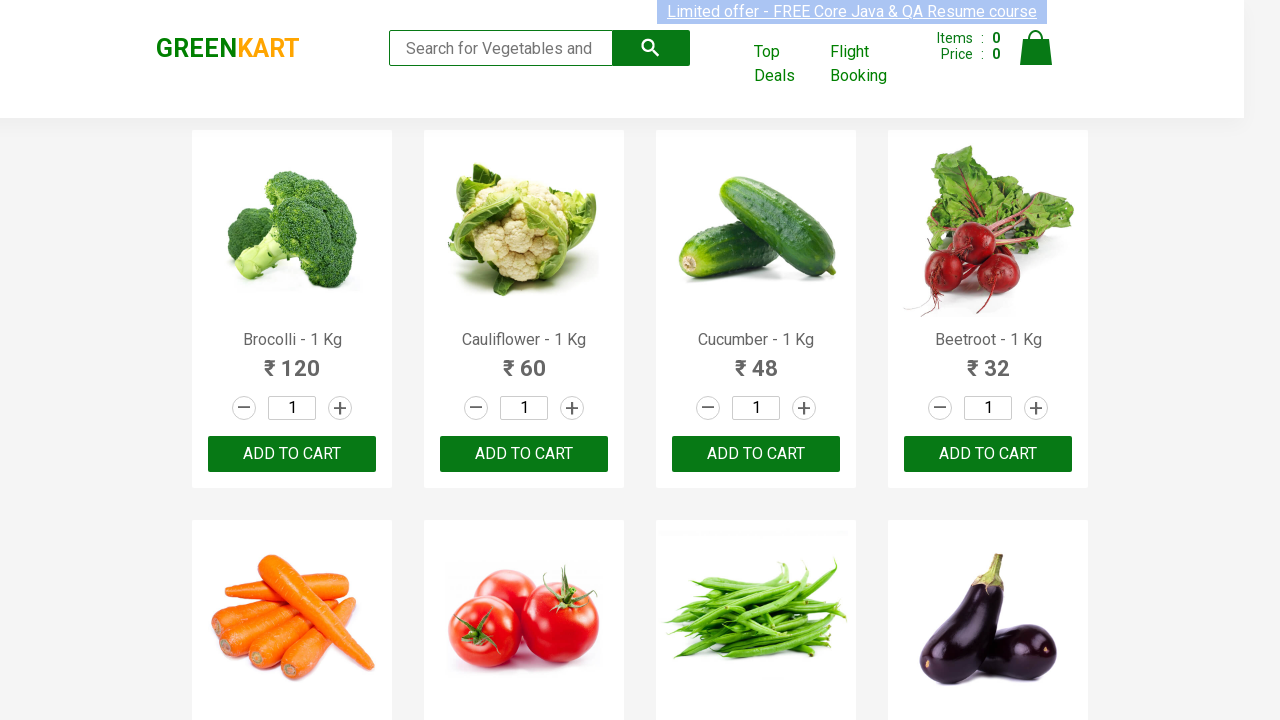

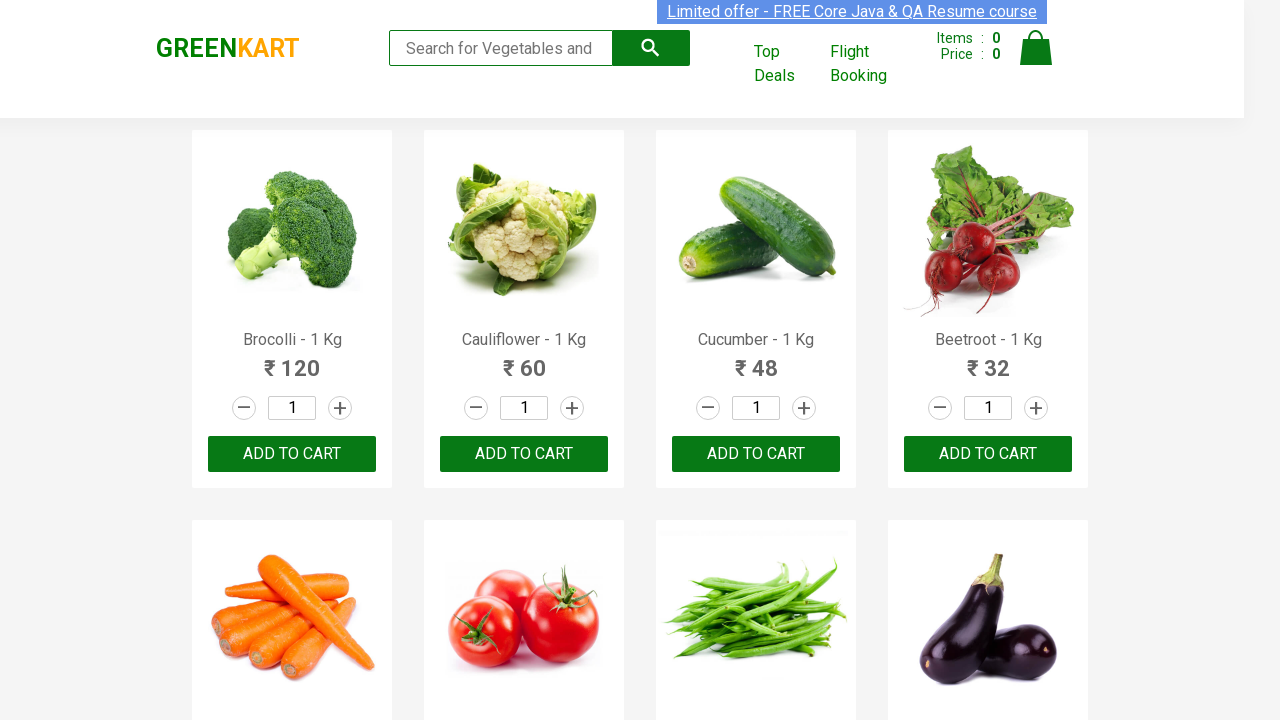